Tests navigating from cart page to Desserts section via the main menu dropdown

Starting URL: https://pizzeria.skillbox.cc/cart/

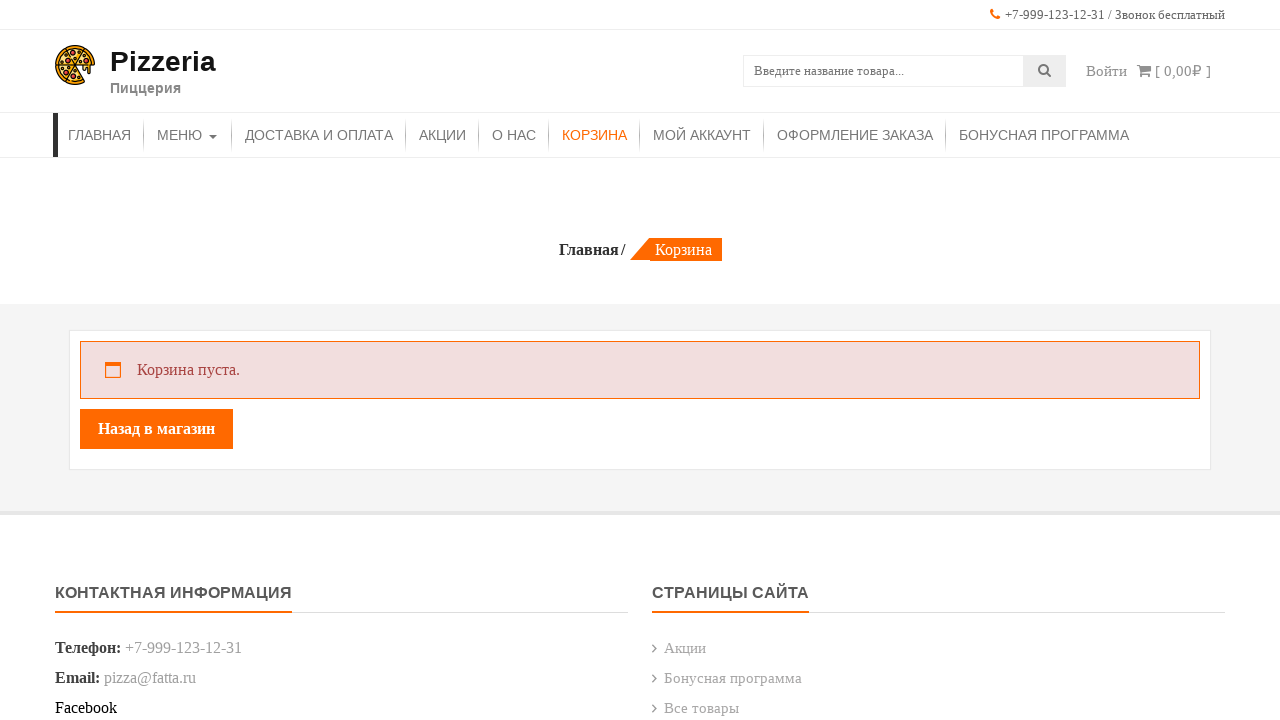

Hovered over Menu item in navigation at (188, 135) on xpath=//*[contains(text(), 'Меню')]
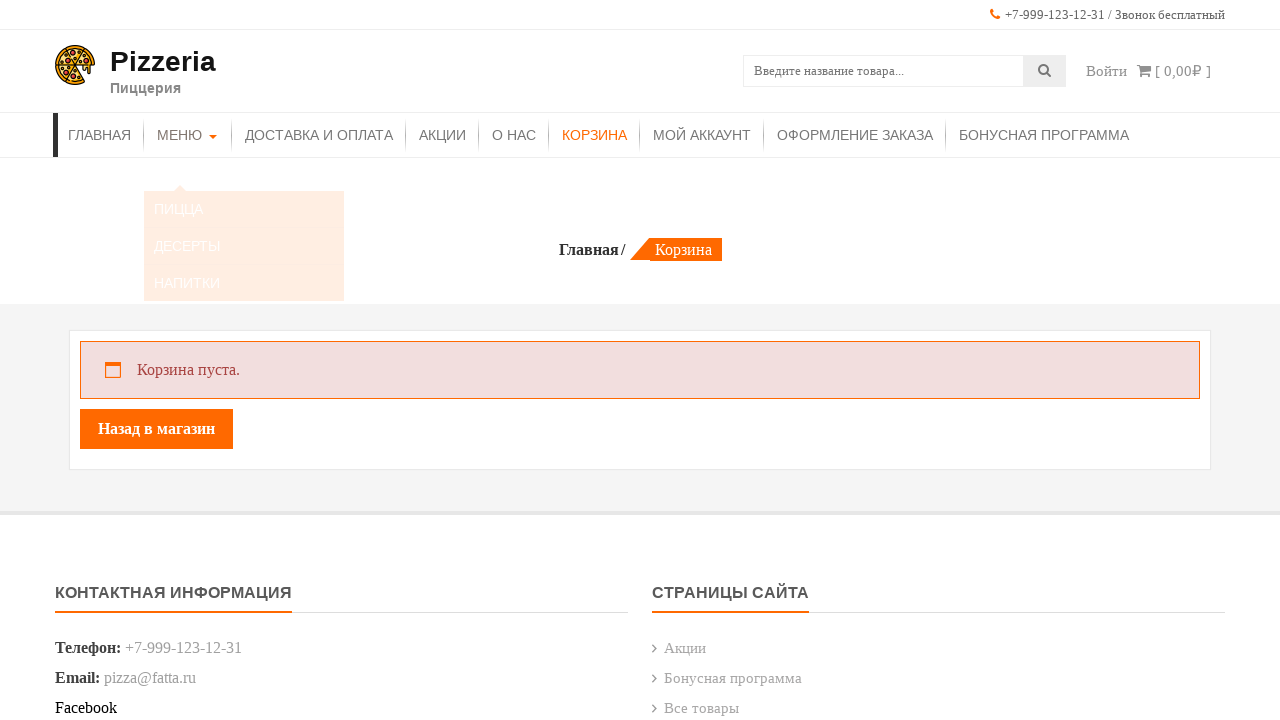

Waited 500ms for menu dropdown to appear
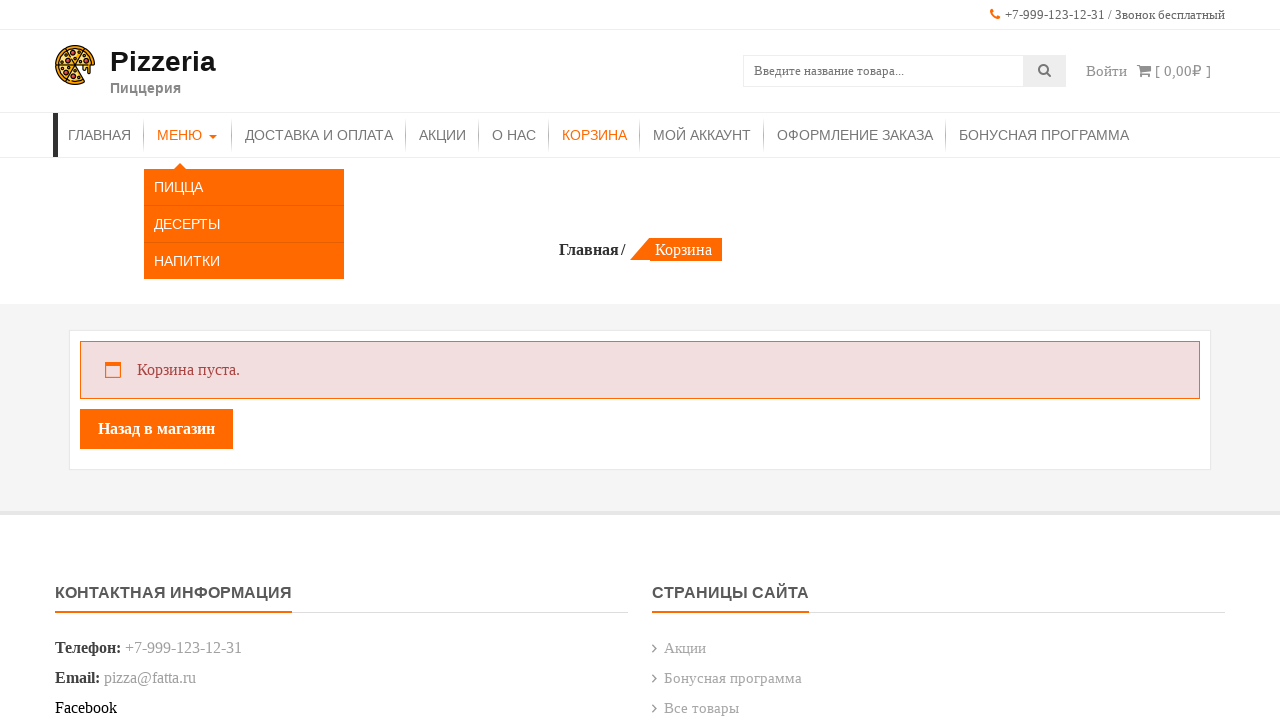

Clicked on Desserts submenu item at (244, 224) on xpath=//*[contains(text(), 'Десерты')]
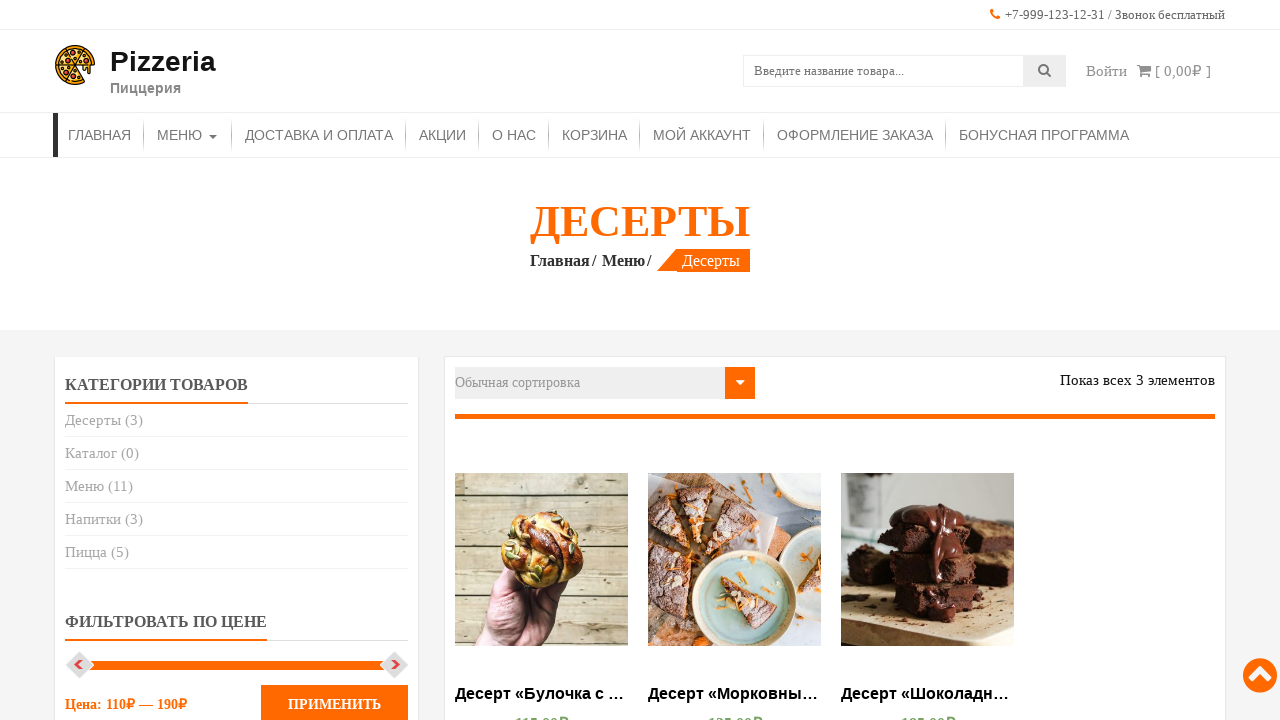

Desserts page loaded successfully, navigated from cart page via main menu dropdown
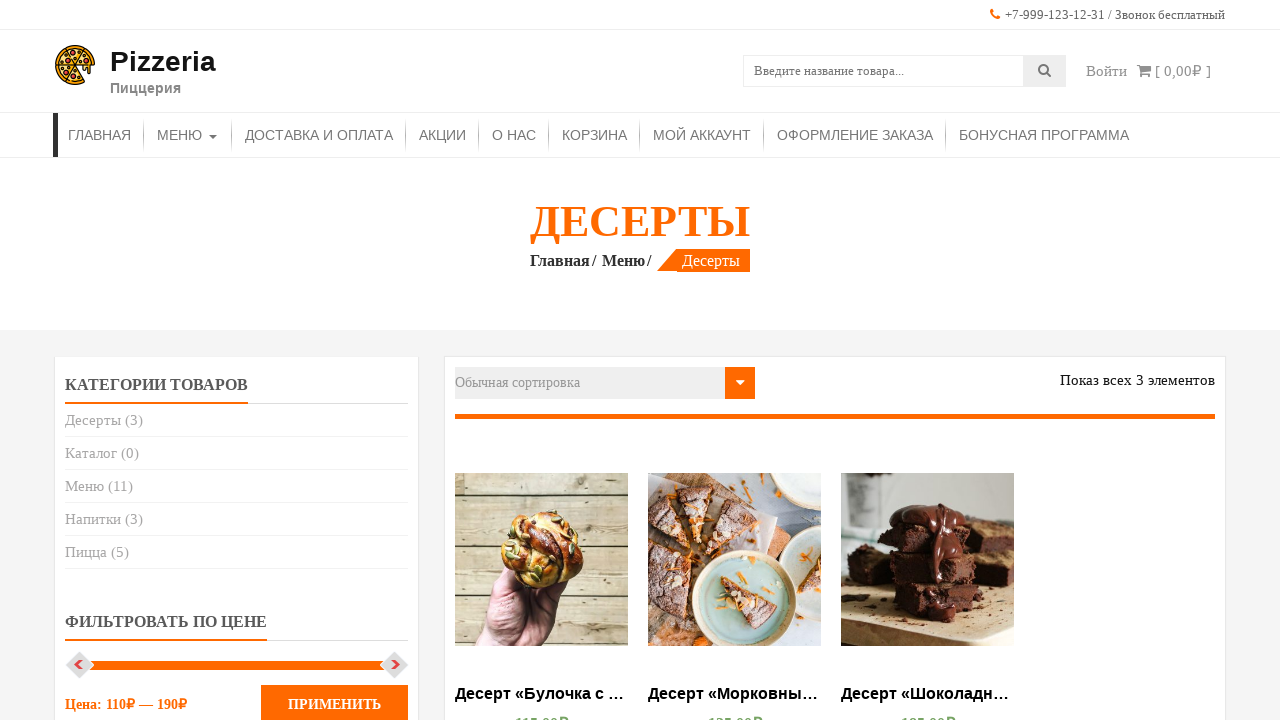

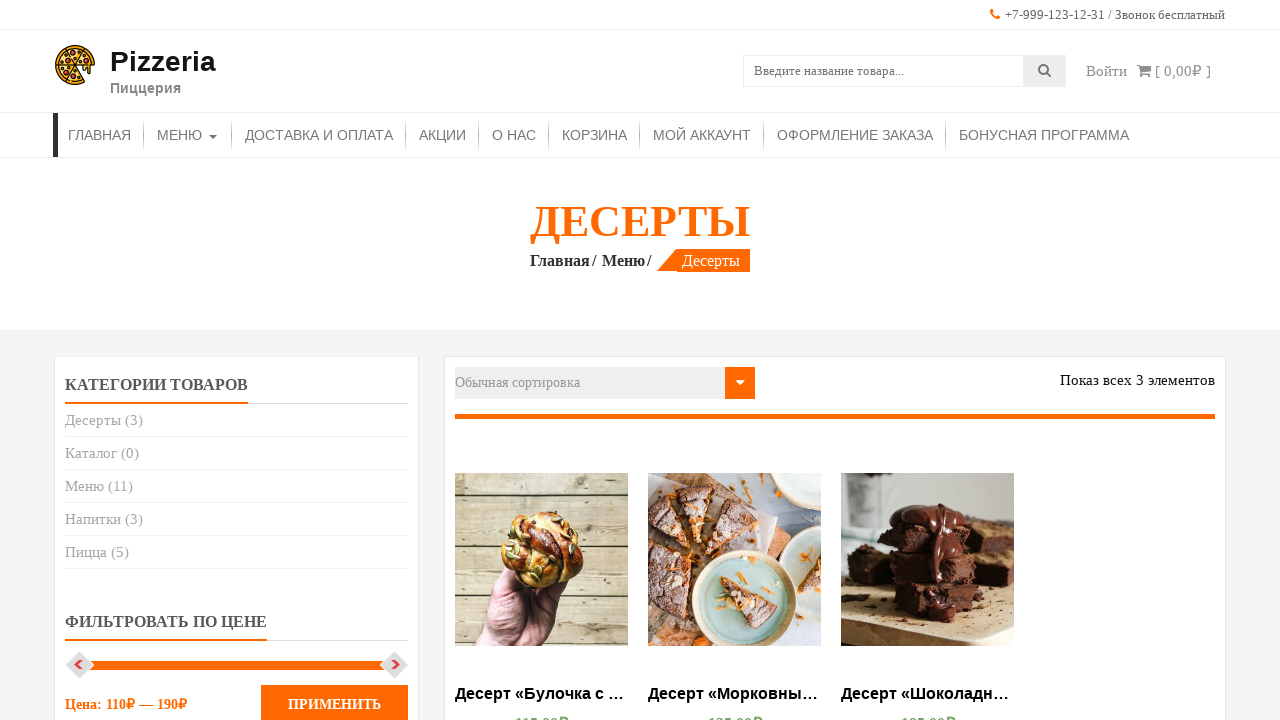